Tests a Selenium practice form by filling text fields, selecting radio buttons, checking checkboxes, and interacting with a dropdown menu.

Starting URL: https://www.techlistic.com/p/selenium-practice-form.html

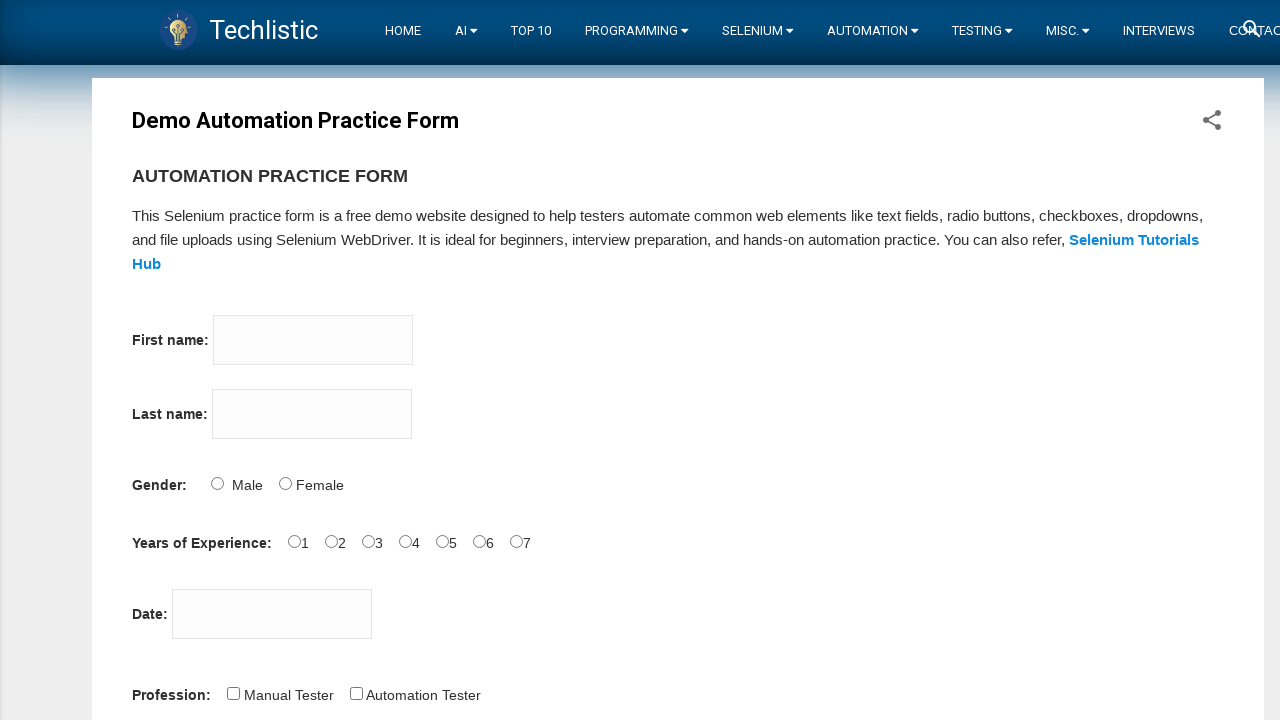

Filled first name field with 'Anna' on input[name='firstname']
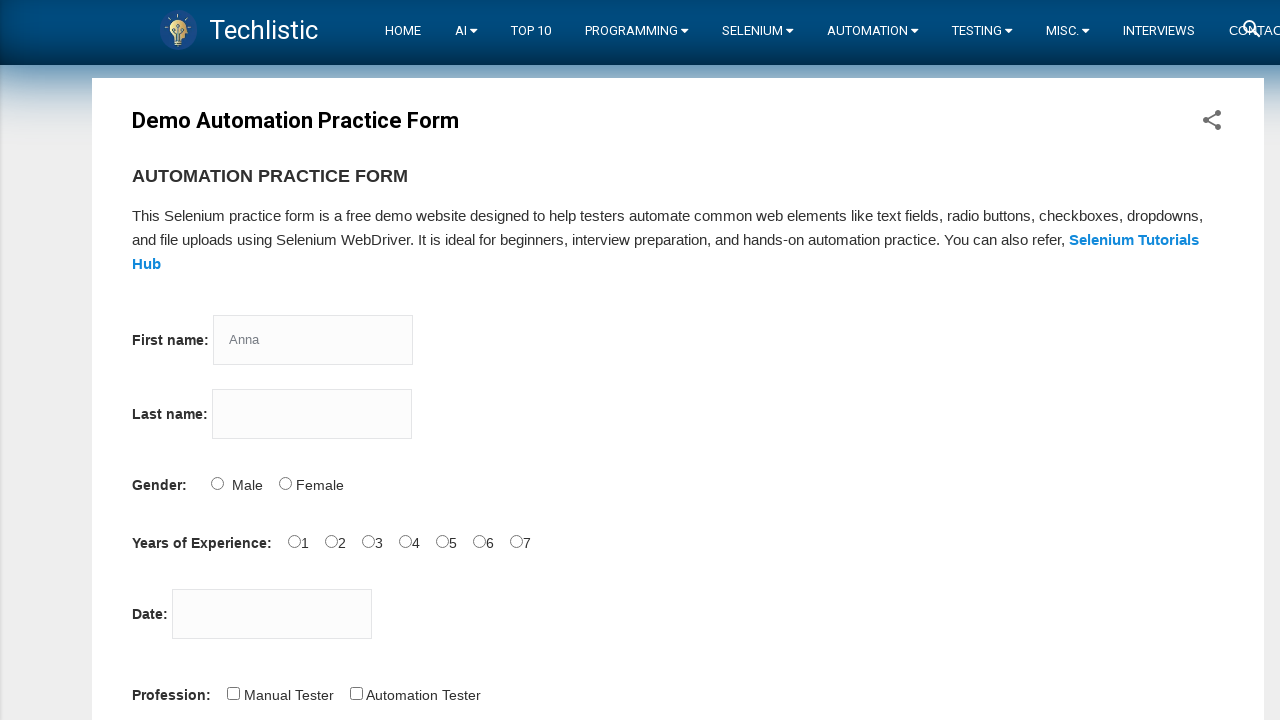

Filled last name field with 'Chaika' on input[name='lastname']
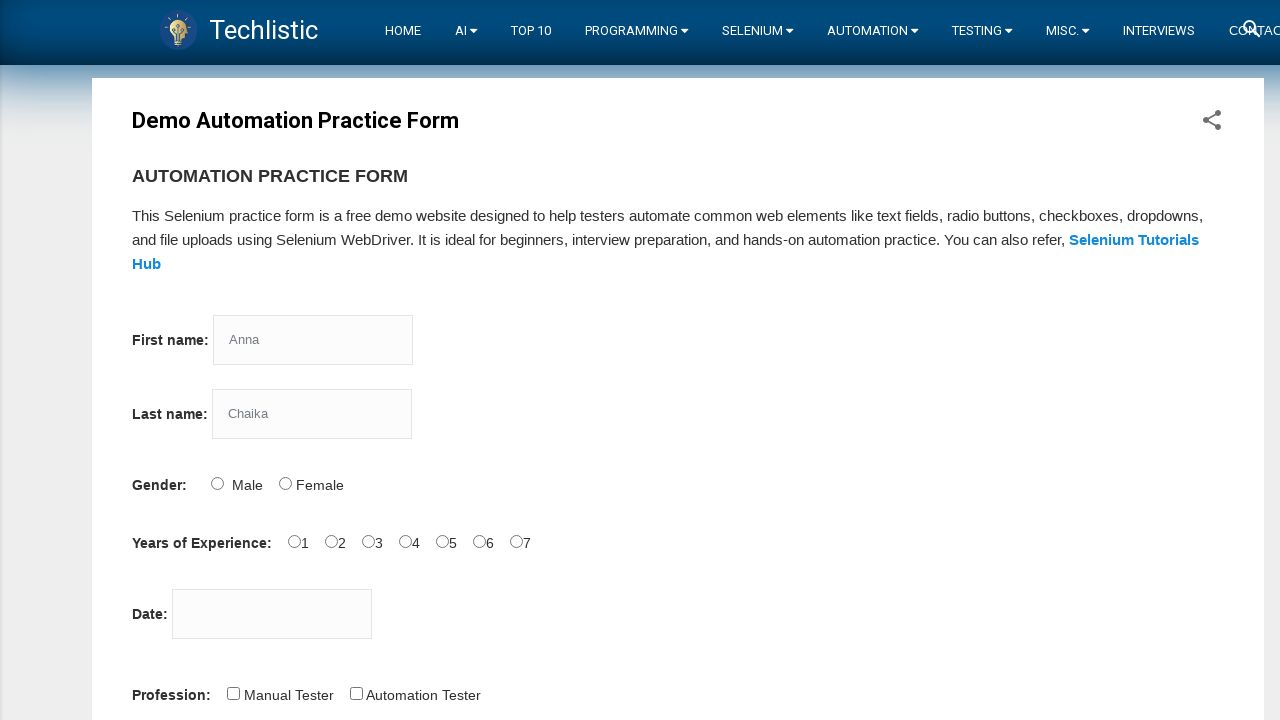

Filled date picker with '08/03/1990' on #datepicker
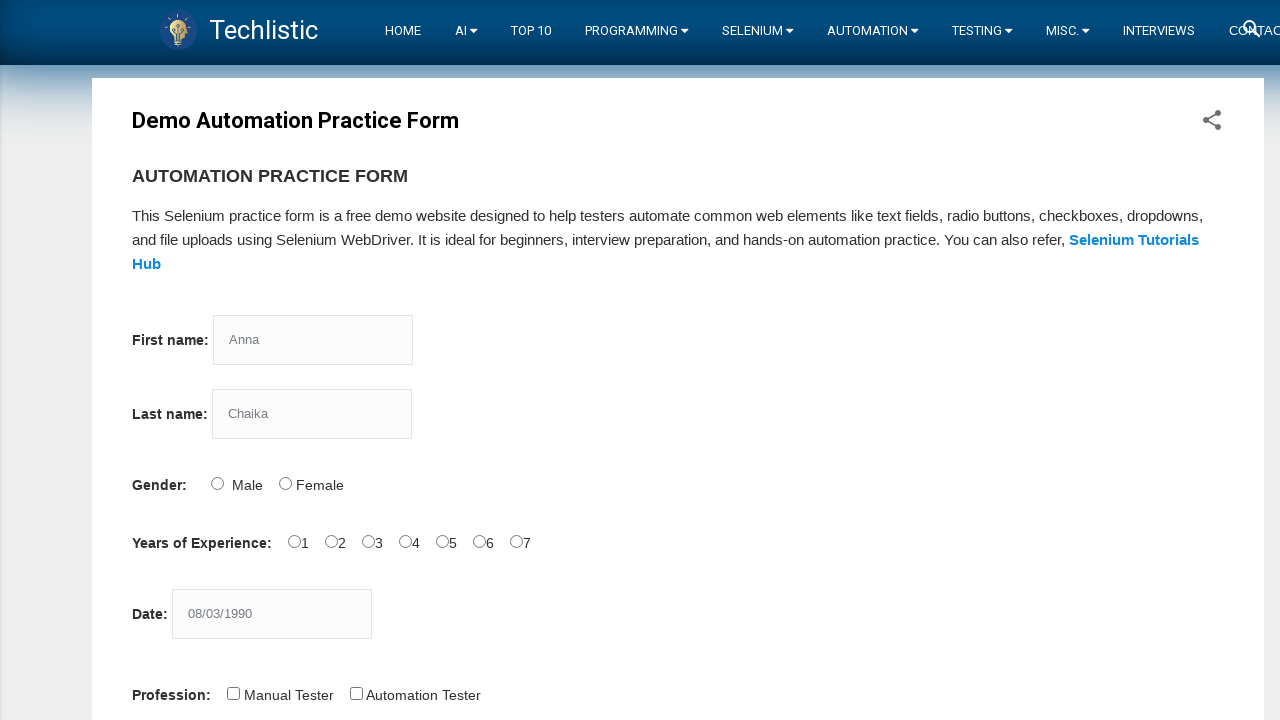

Selected radio button for sex at (217, 483) on #sex-0
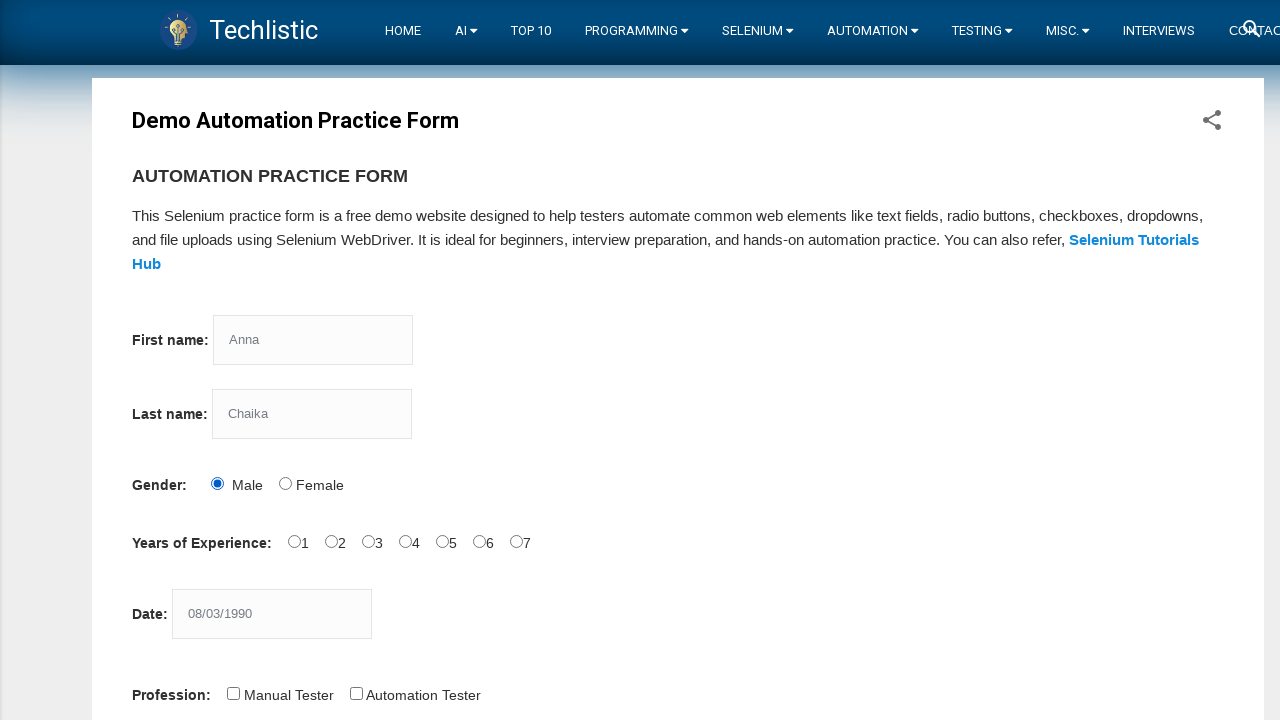

Selected radio button for experience at (294, 541) on #exp-0
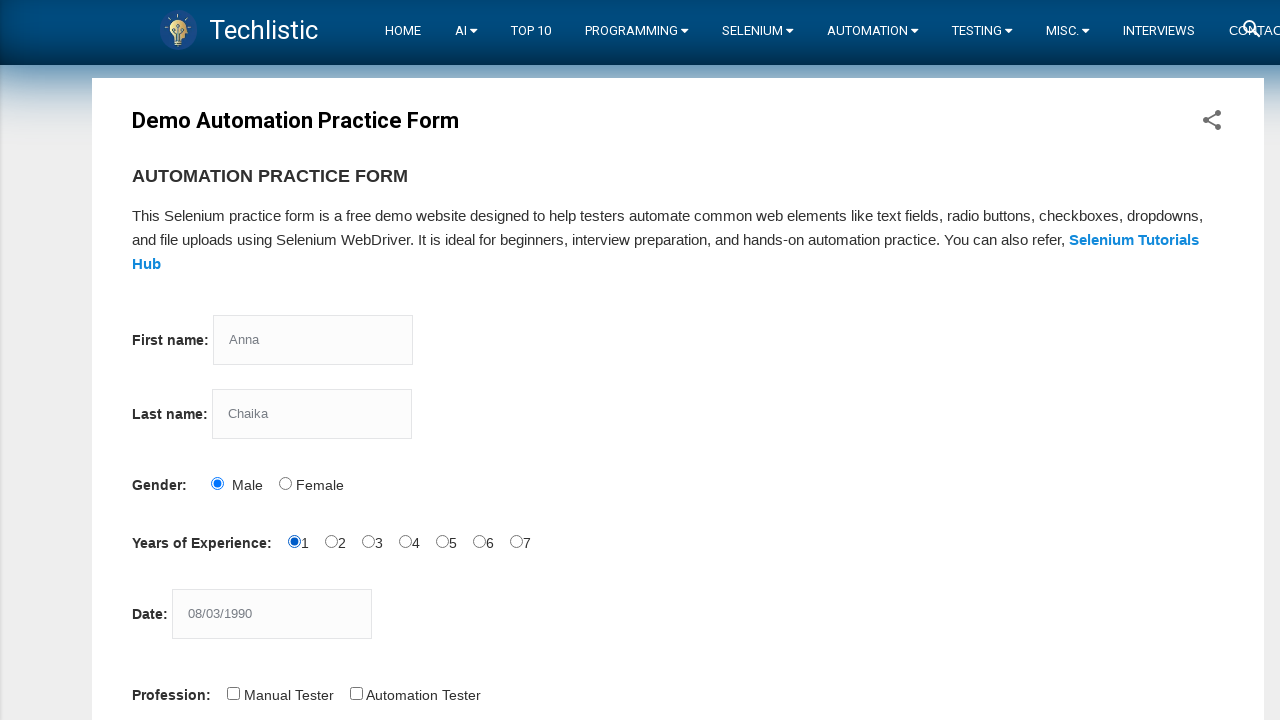

Checked profession checkbox at (356, 693) on #profession-1
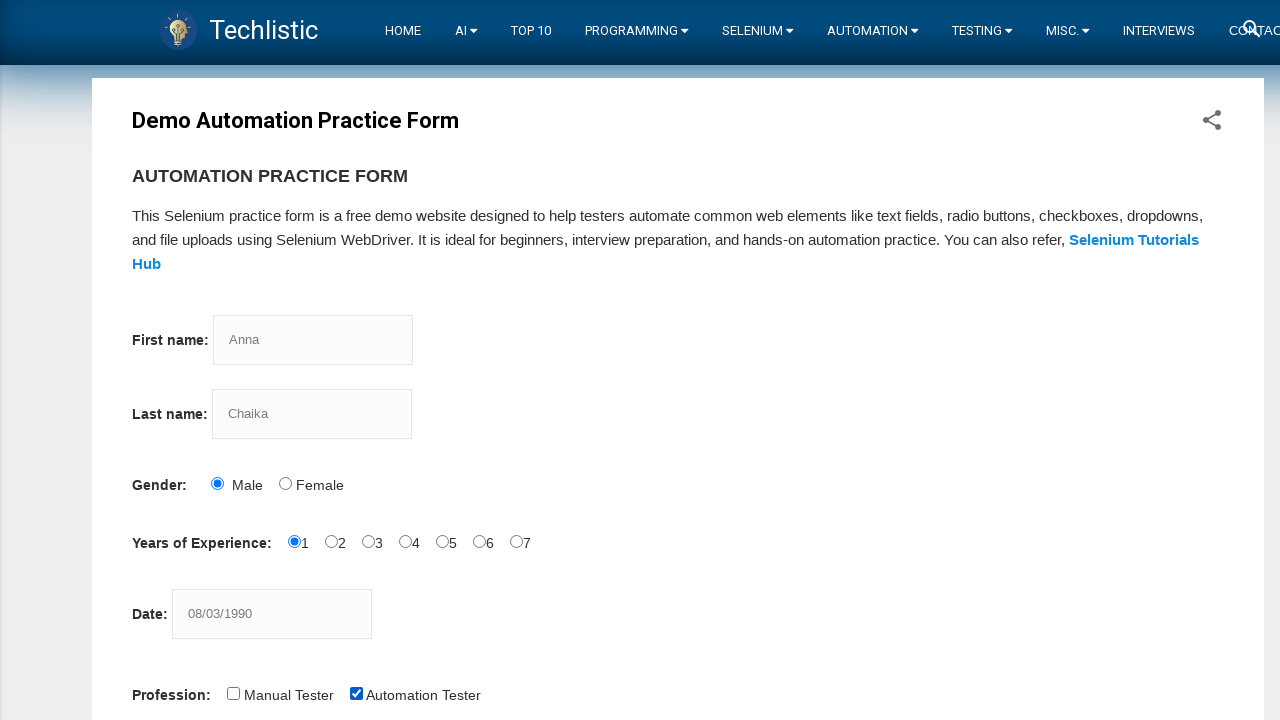

Checked tool checkbox at (446, 360) on #tool-2
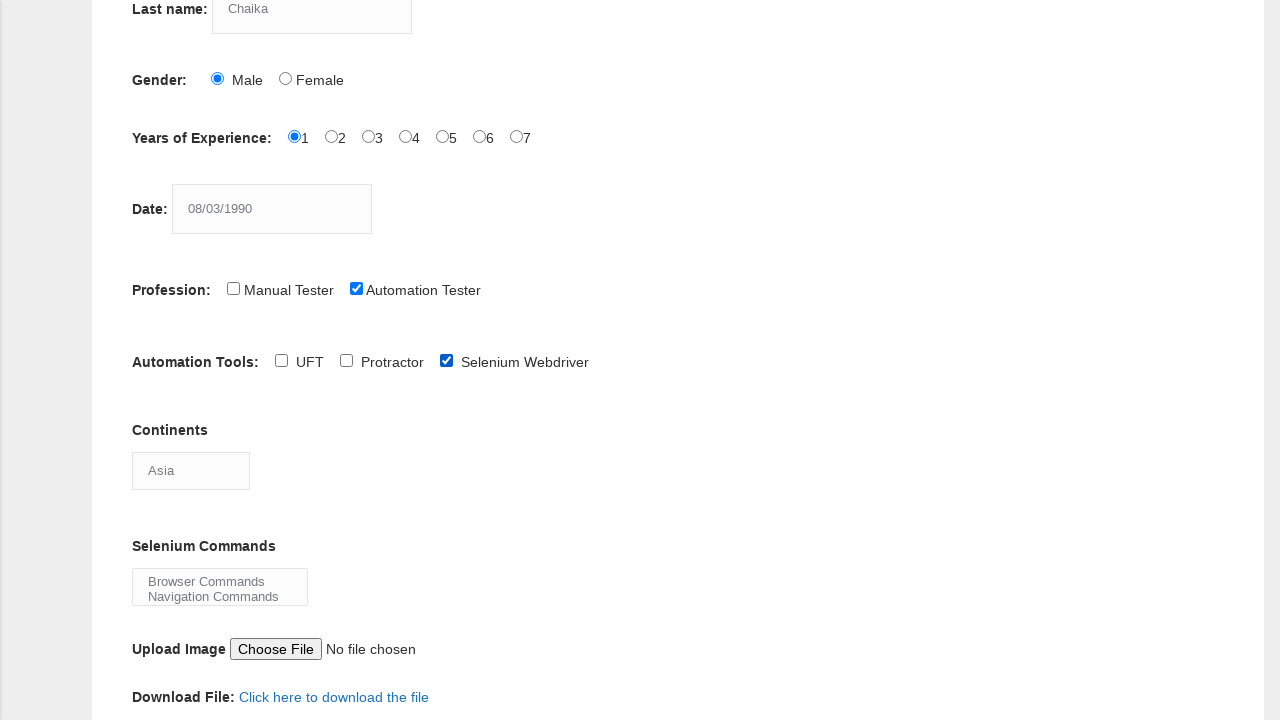

Selected 'Australia' from continents dropdown on #continents
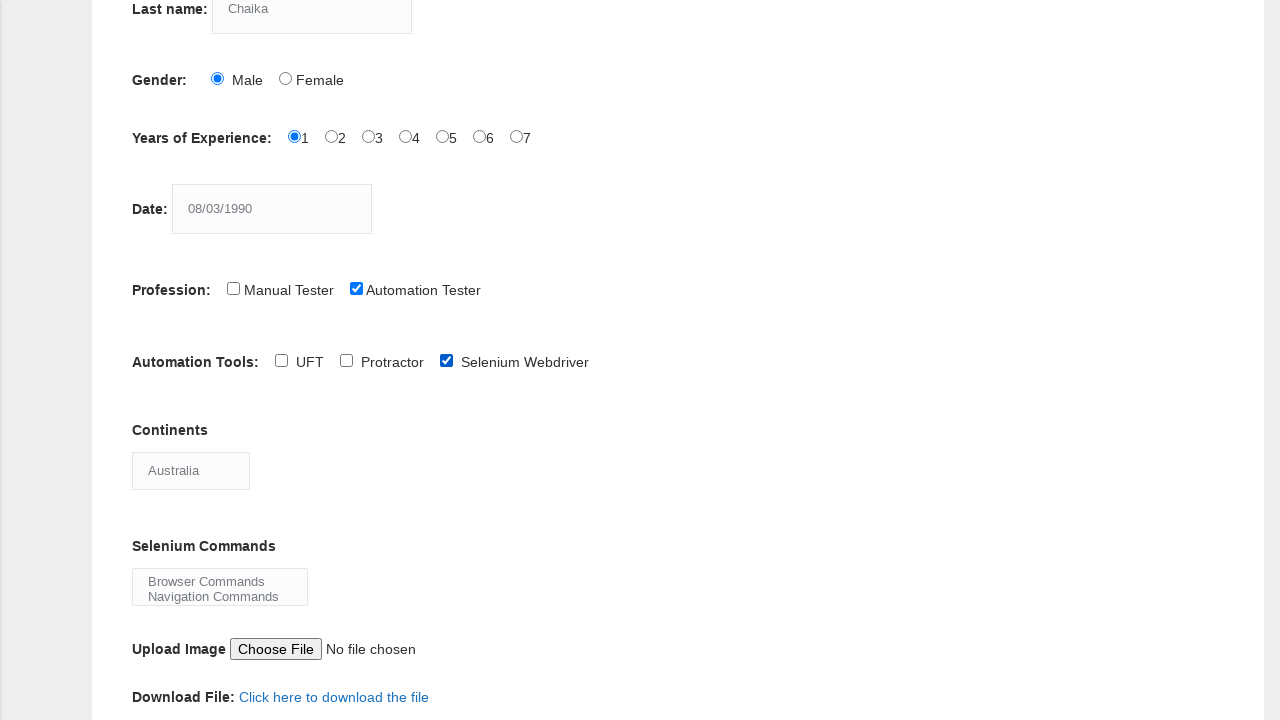

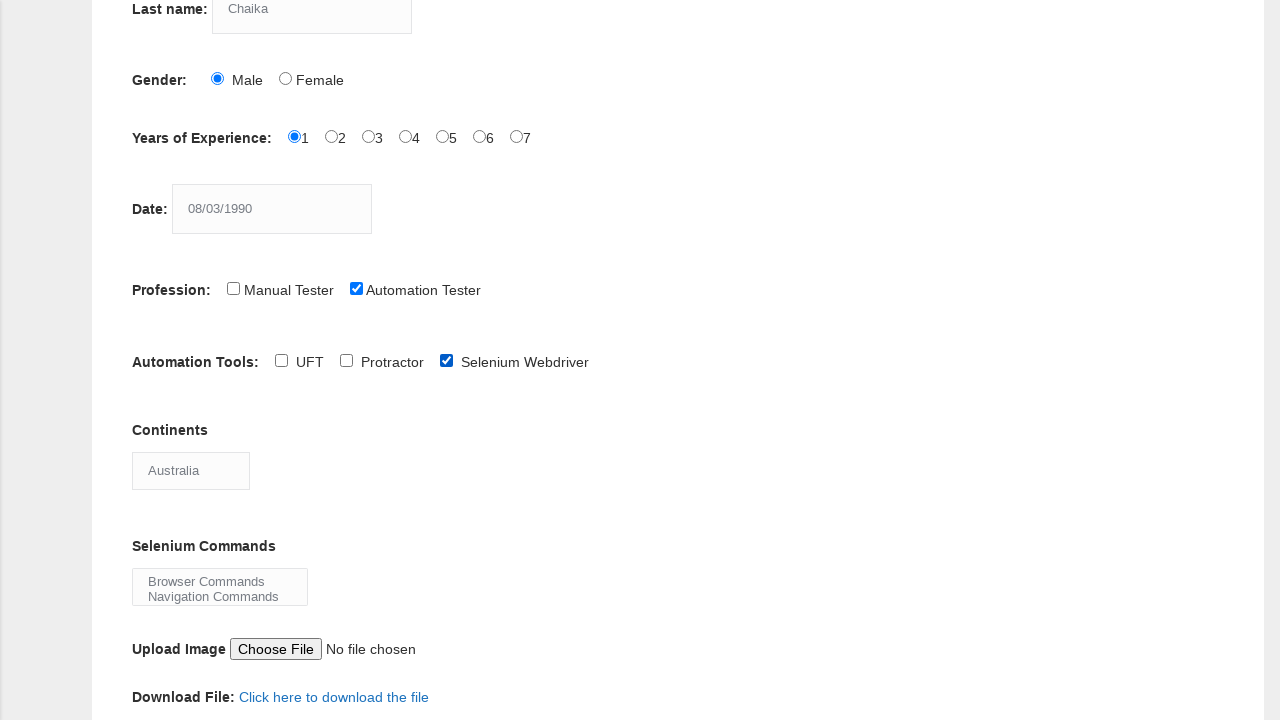